Tests the Applitools Kitchen demo page by verifying the heading exists and contains expected text, then clicks on the heading and a navigation element if present

Starting URL: https://kitchen.applitools.com/

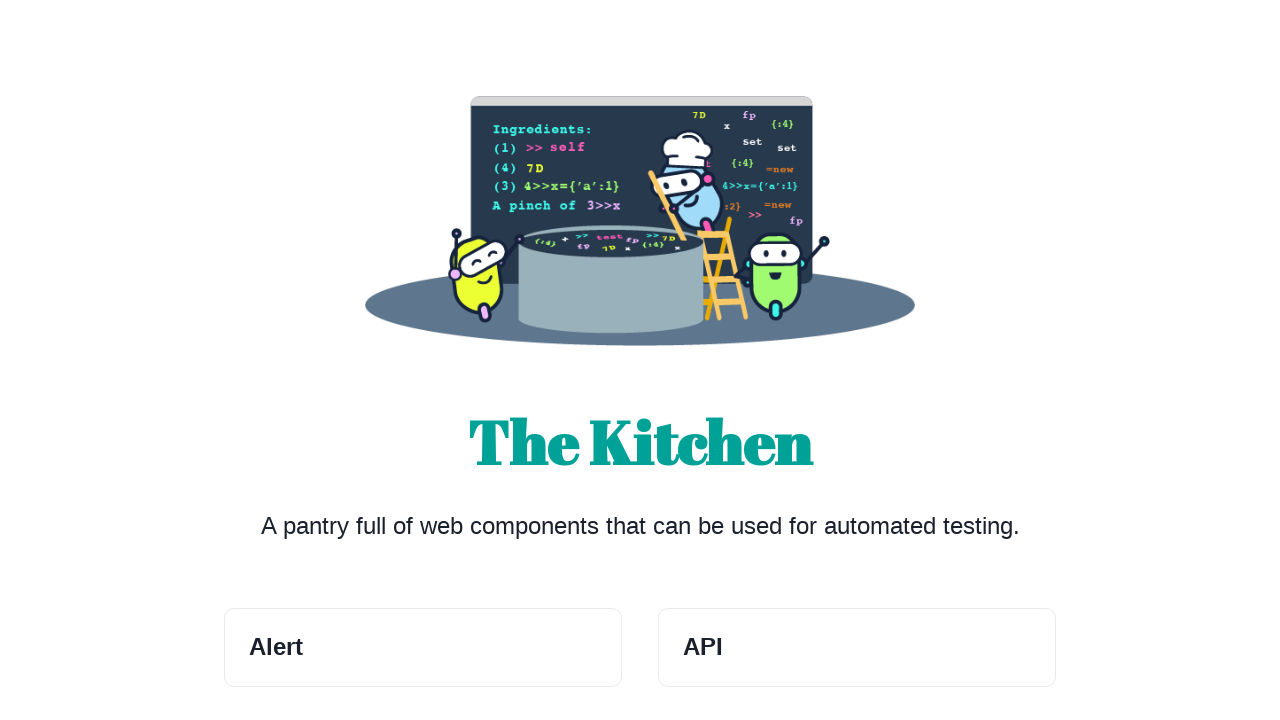

Waited for heading 'The Kitchen' to be present
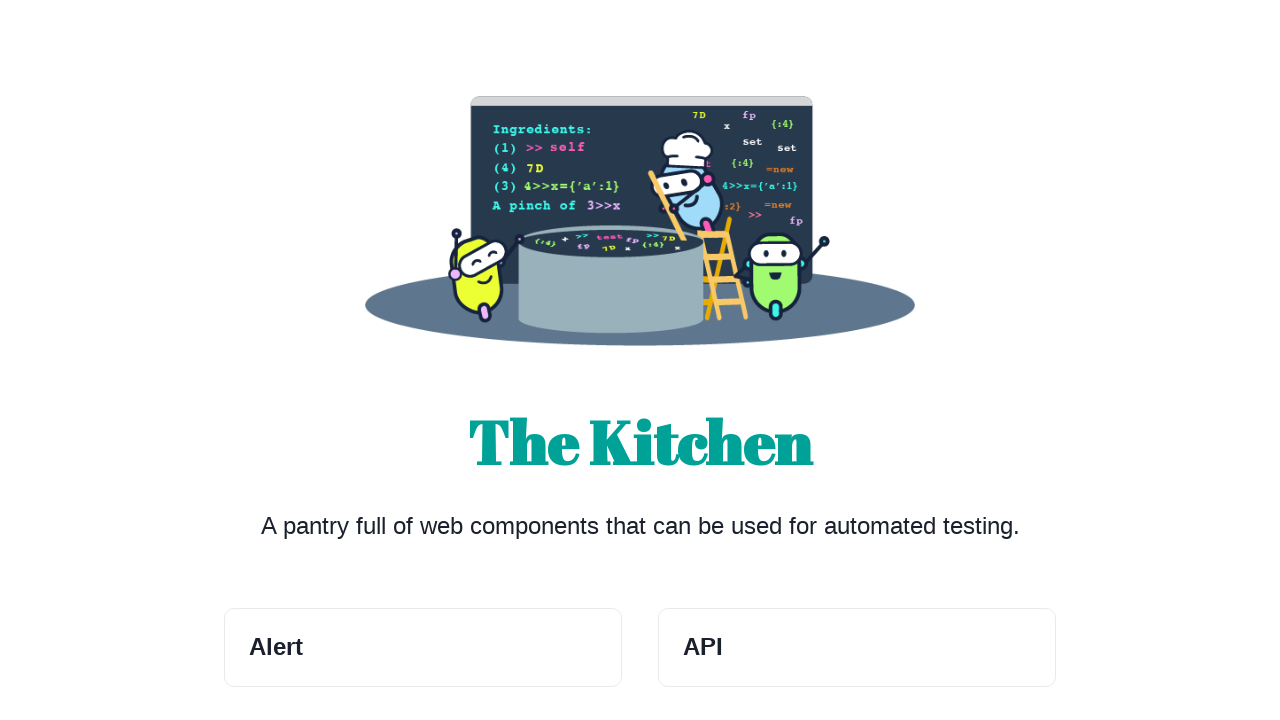

Verified heading 'The Kitchen' exists
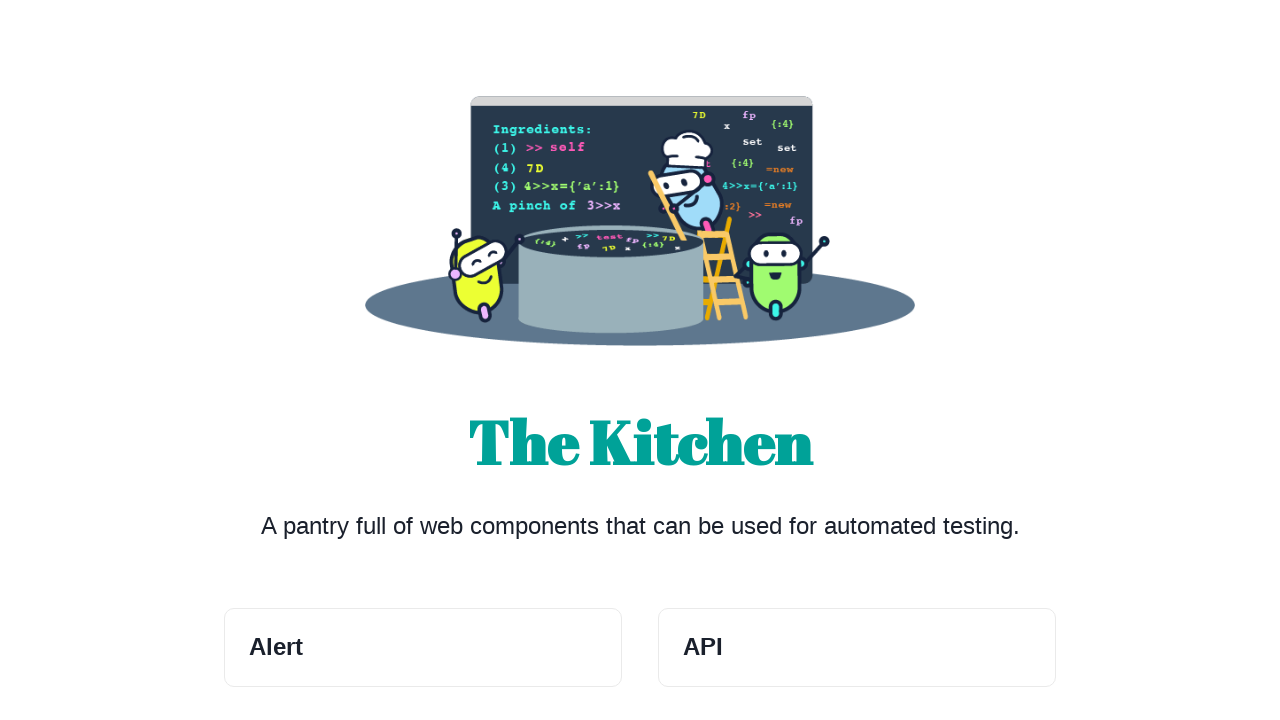

Clicked on heading 'The Kitchen' at (640, 442) on internal:role=heading[name="The Kitchen"i]
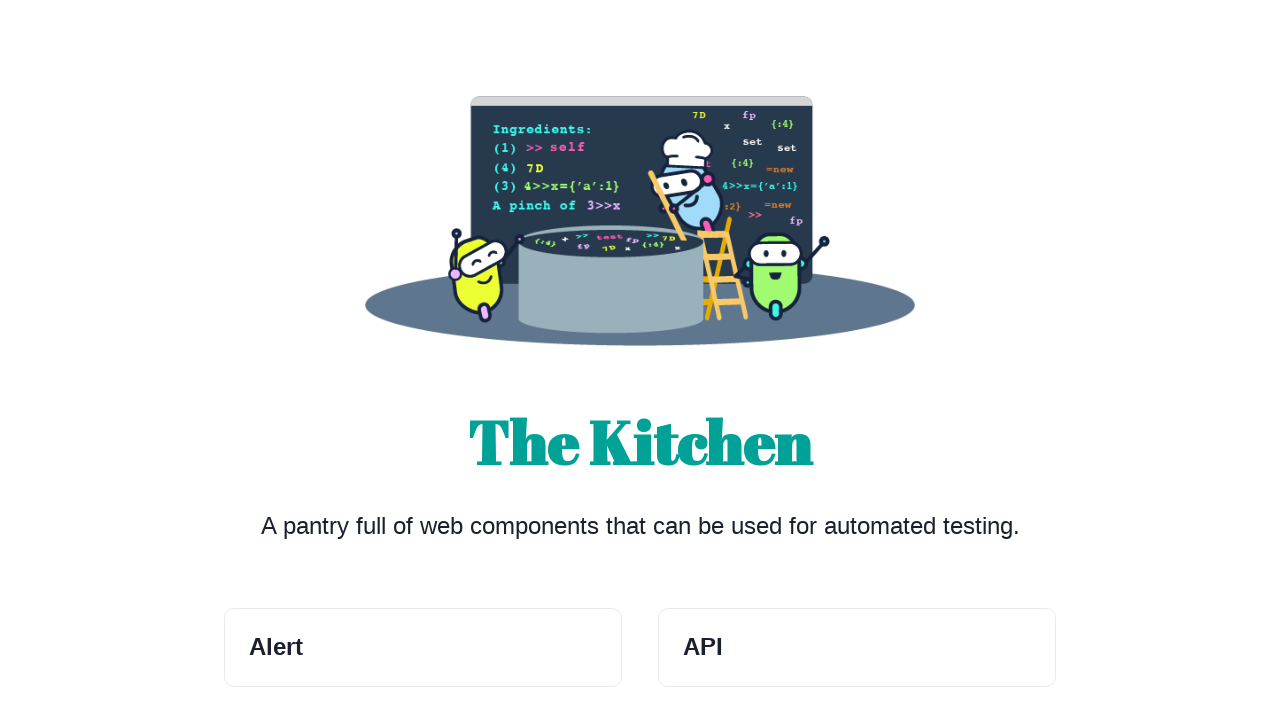

Clicked on navigation element at (423, 647) on xpath=//*[@id="__next"]/div/div/section/div/div/a[1]/h3
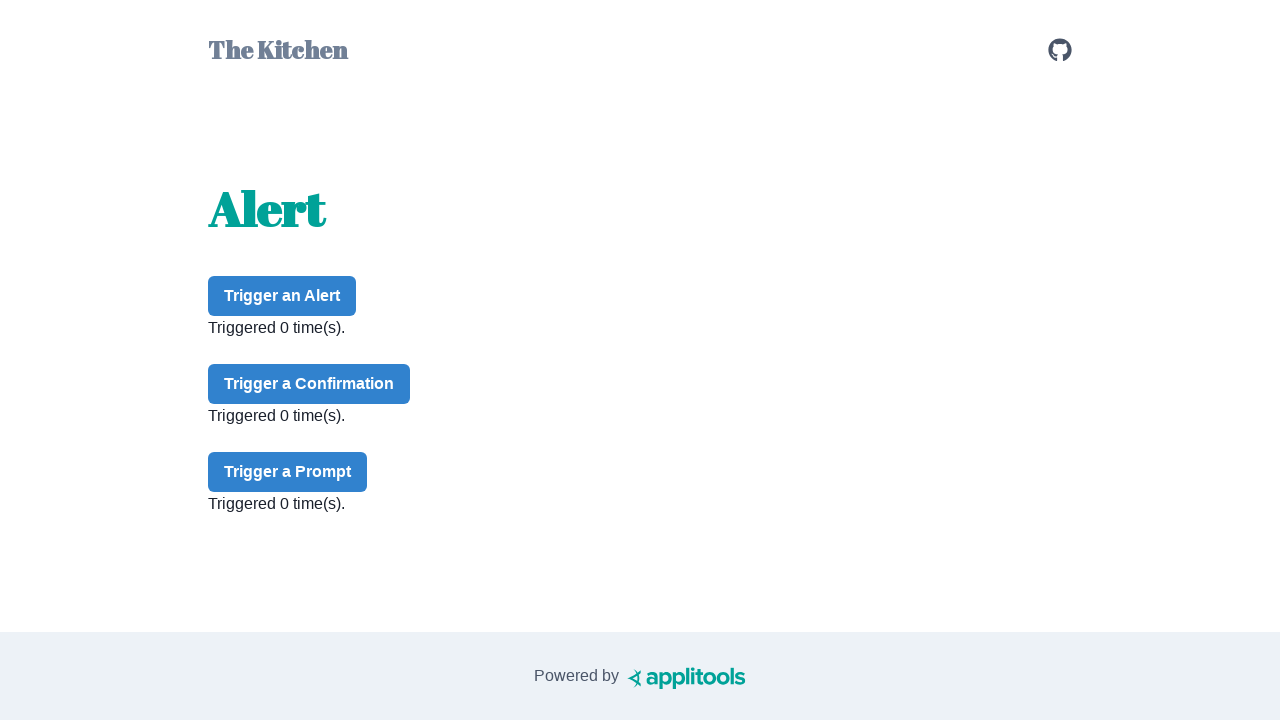

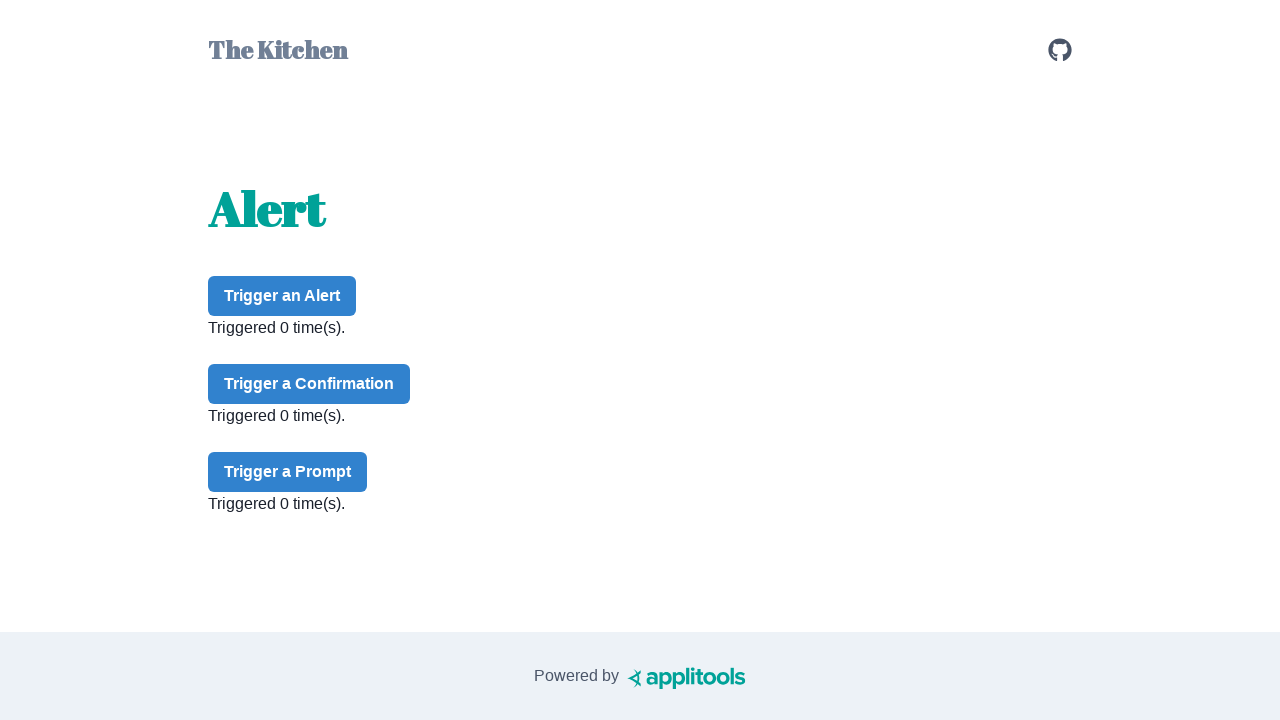